Tests JavaScript confirm dialog with OK/Cancel options by triggering the confirm and accepting it

Starting URL: https://the-internet.herokuapp.com/

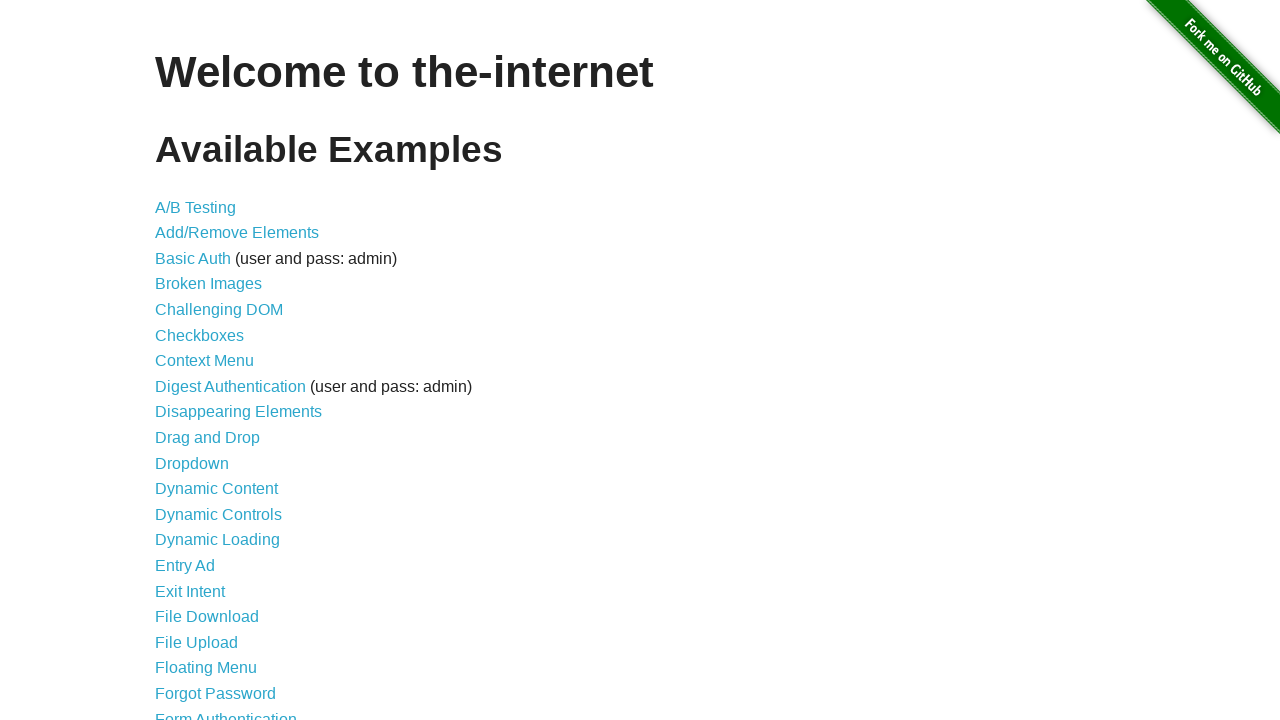

Clicked on JavaScript Alerts link at (214, 361) on xpath=//a[text()='JavaScript Alerts']
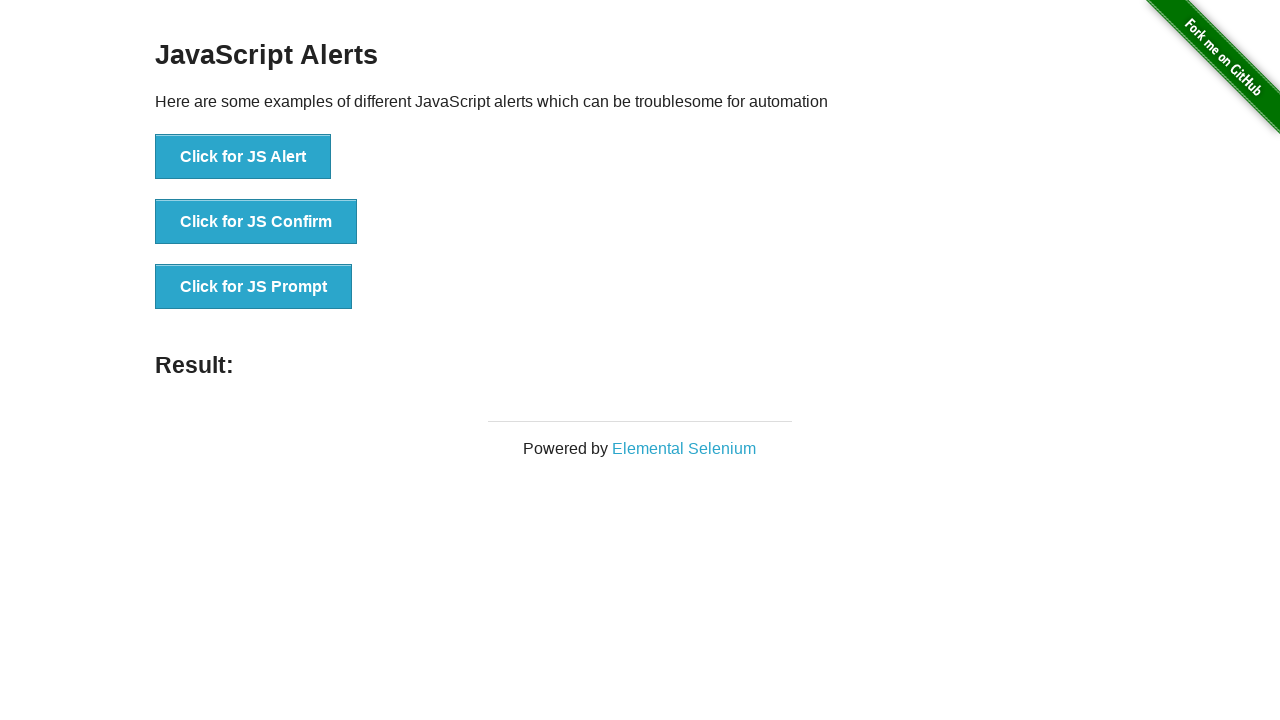

Clicked button to trigger JS Confirm dialog at (256, 222) on xpath=//button[text()='Click for JS Confirm']
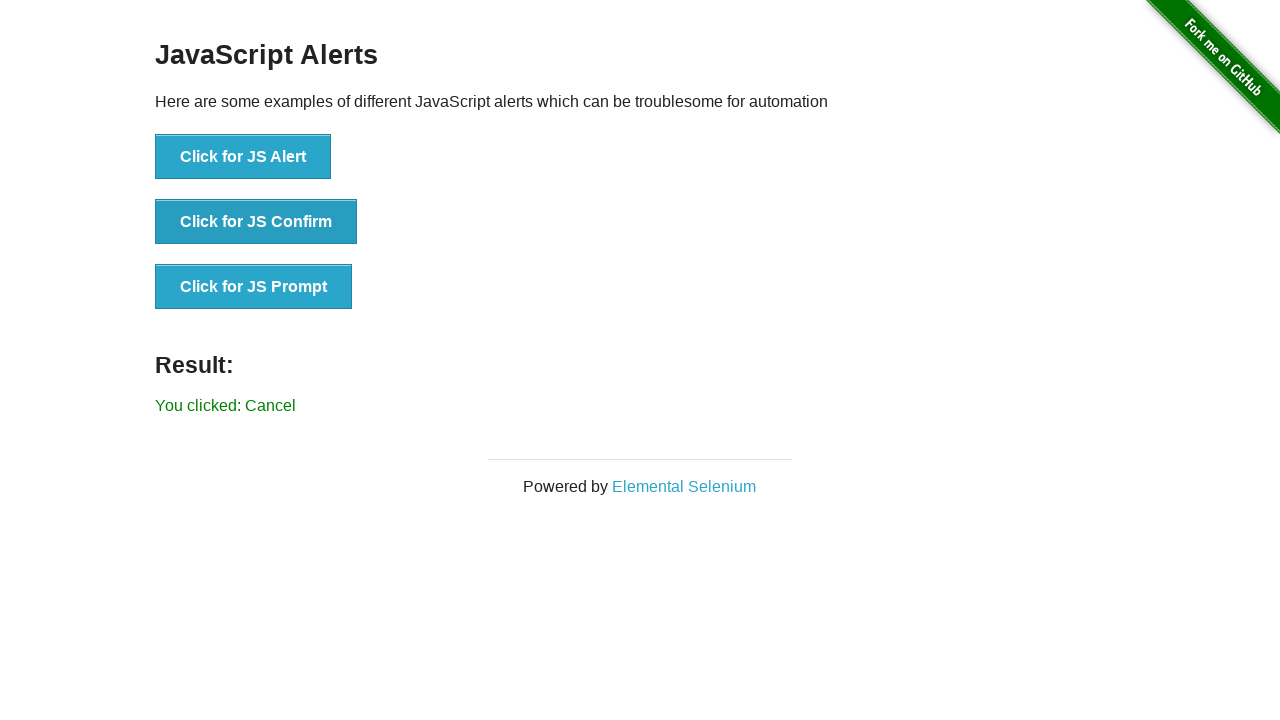

Set up dialog handler to accept confirm dialog
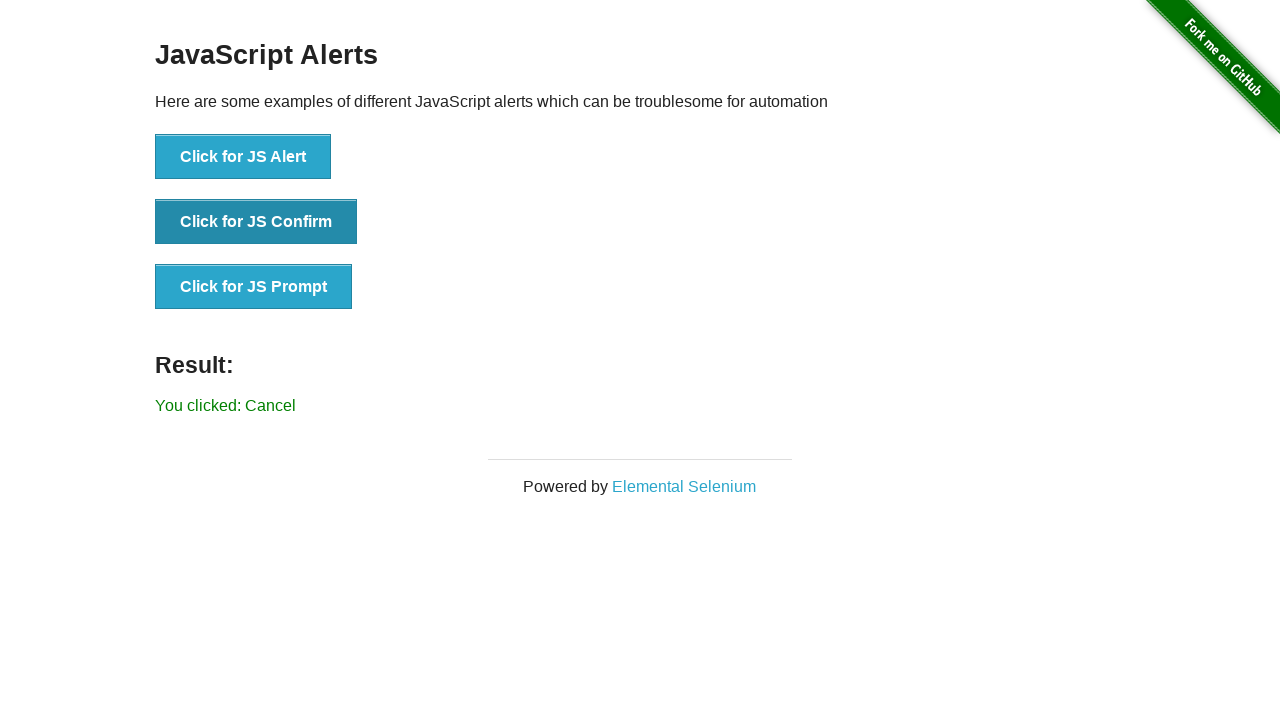

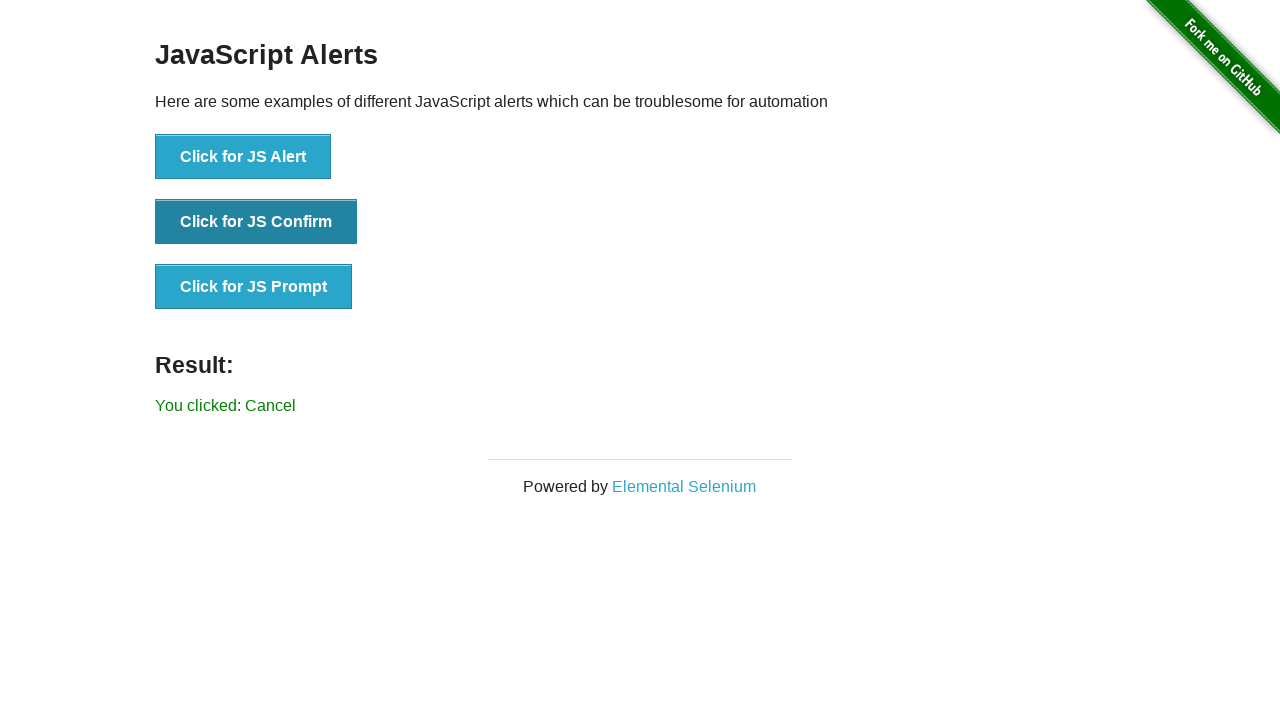